Tests mouse hover and right-click (context click) interactions on elements, including hovering over a "Mouse Hover" button and right-clicking on "Top" and "Reload" links.

Starting URL: https://rahulshettyacademy.com/AutomationPractice/

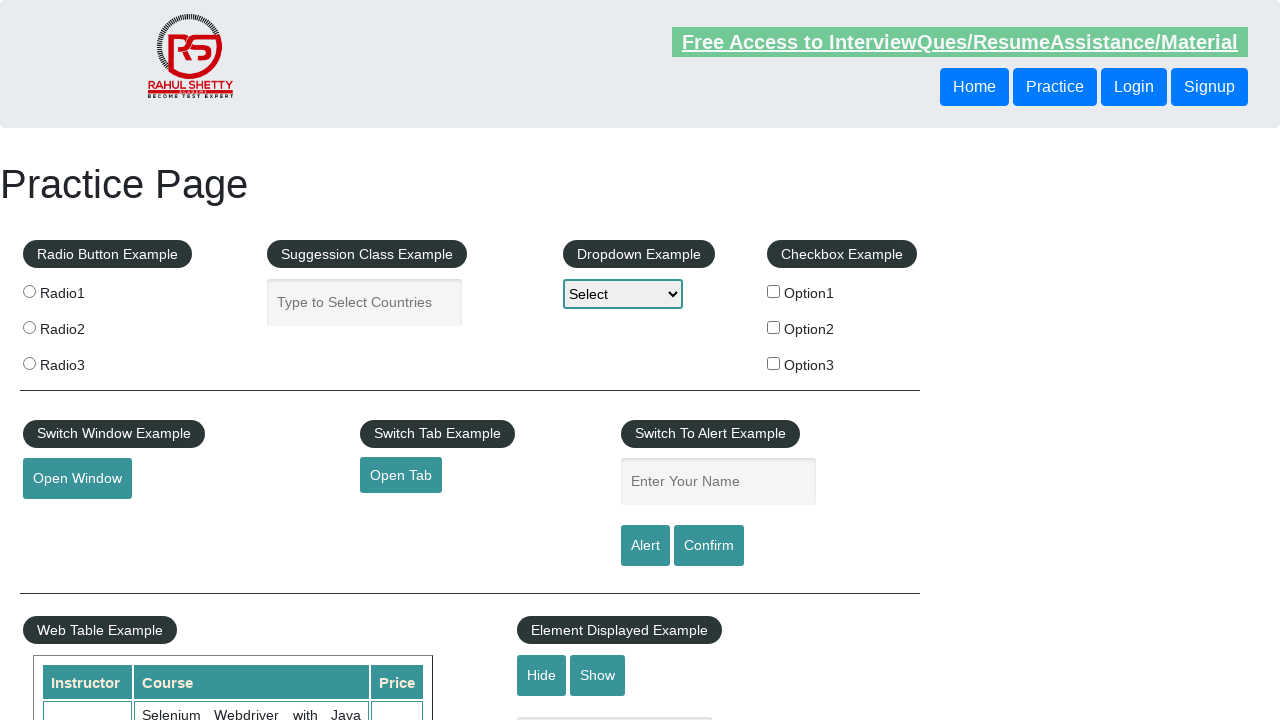

Navigated to AutomationPractice page
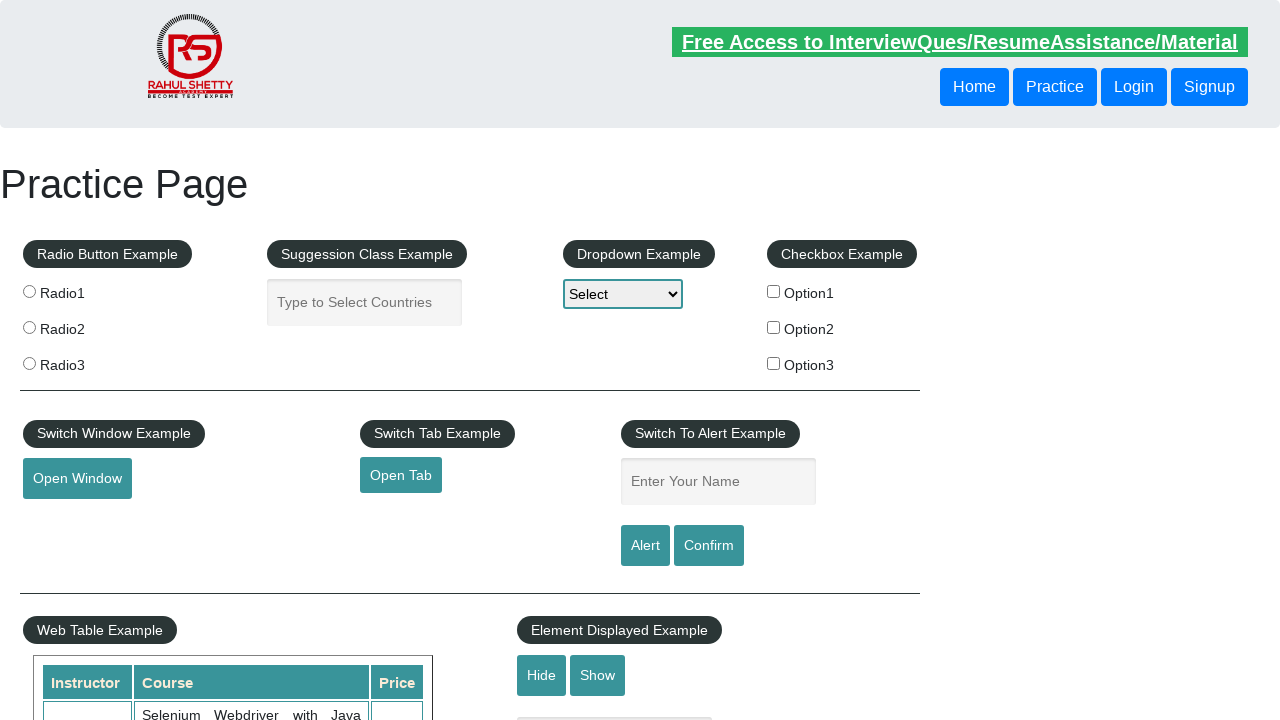

Hovered over Mouse Hover button to reveal dropdown menu at (83, 361) on #mousehover
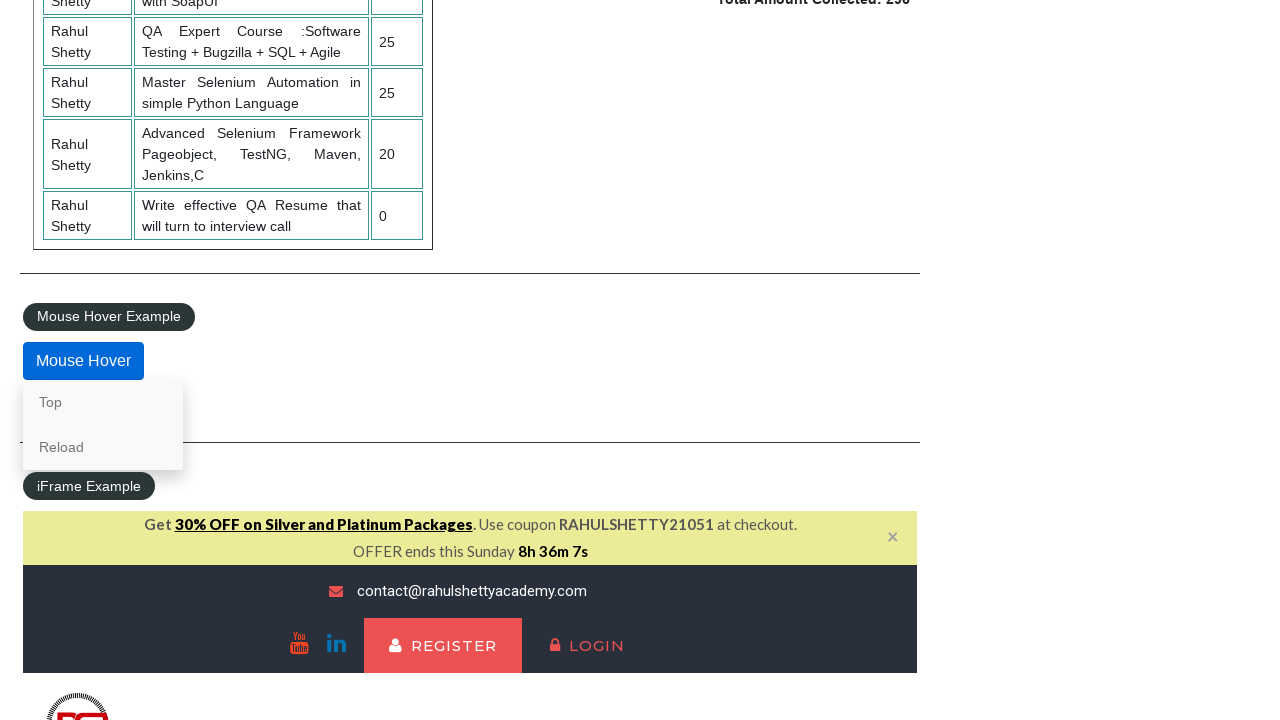

Right-clicked on 'Top' link in dropdown menu at (103, 402) on text=Top
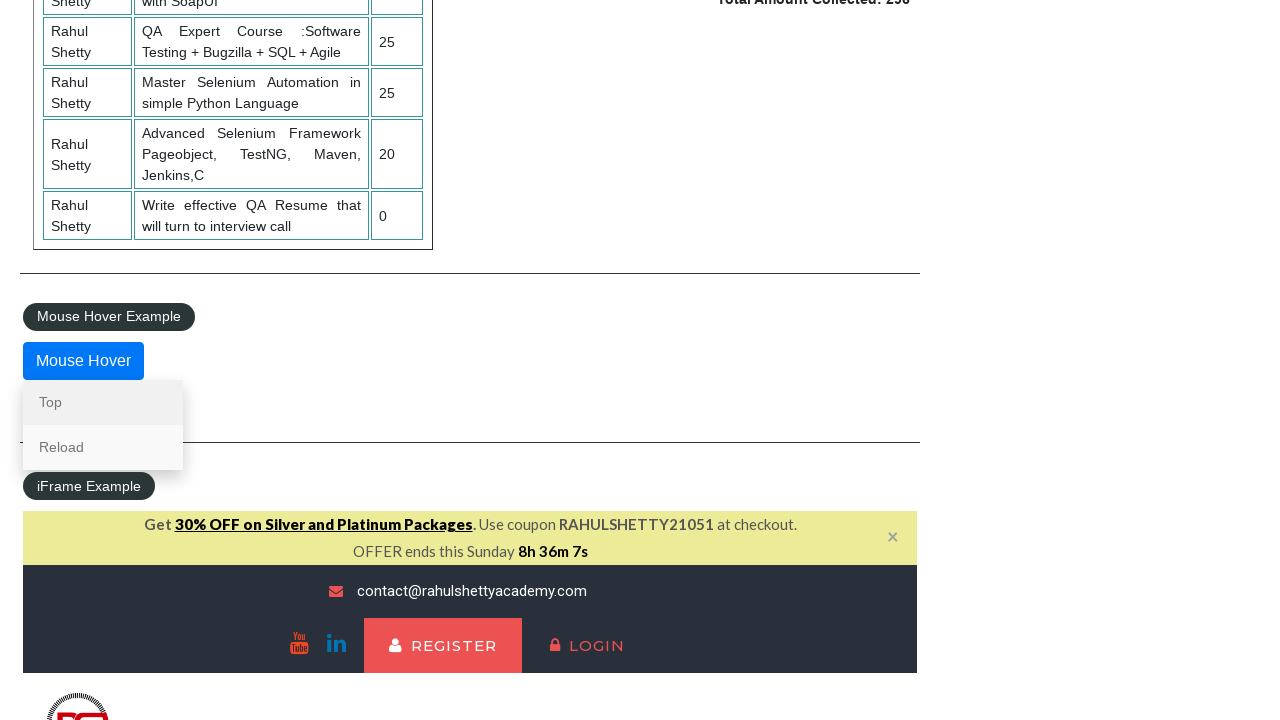

Hovered over Mouse Hover button again to reveal dropdown menu at (83, 361) on #mousehover
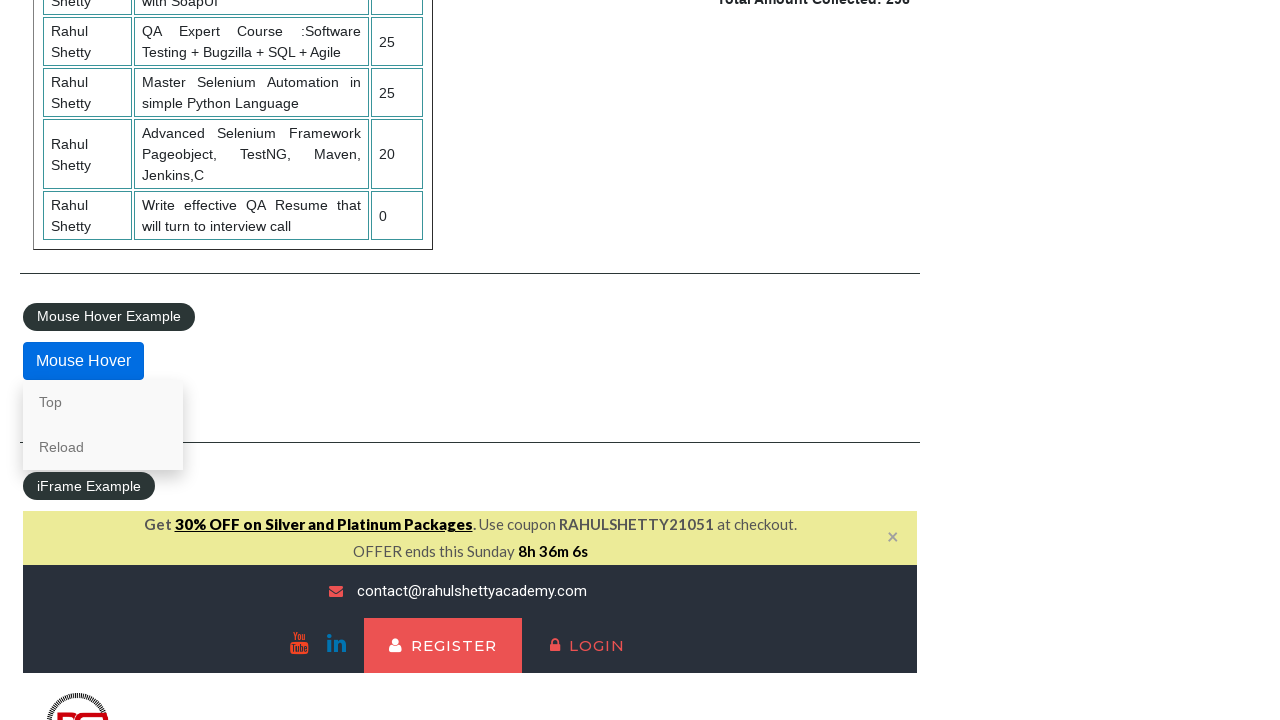

Right-clicked on 'Reload' link in dropdown menu at (103, 447) on text=Reload
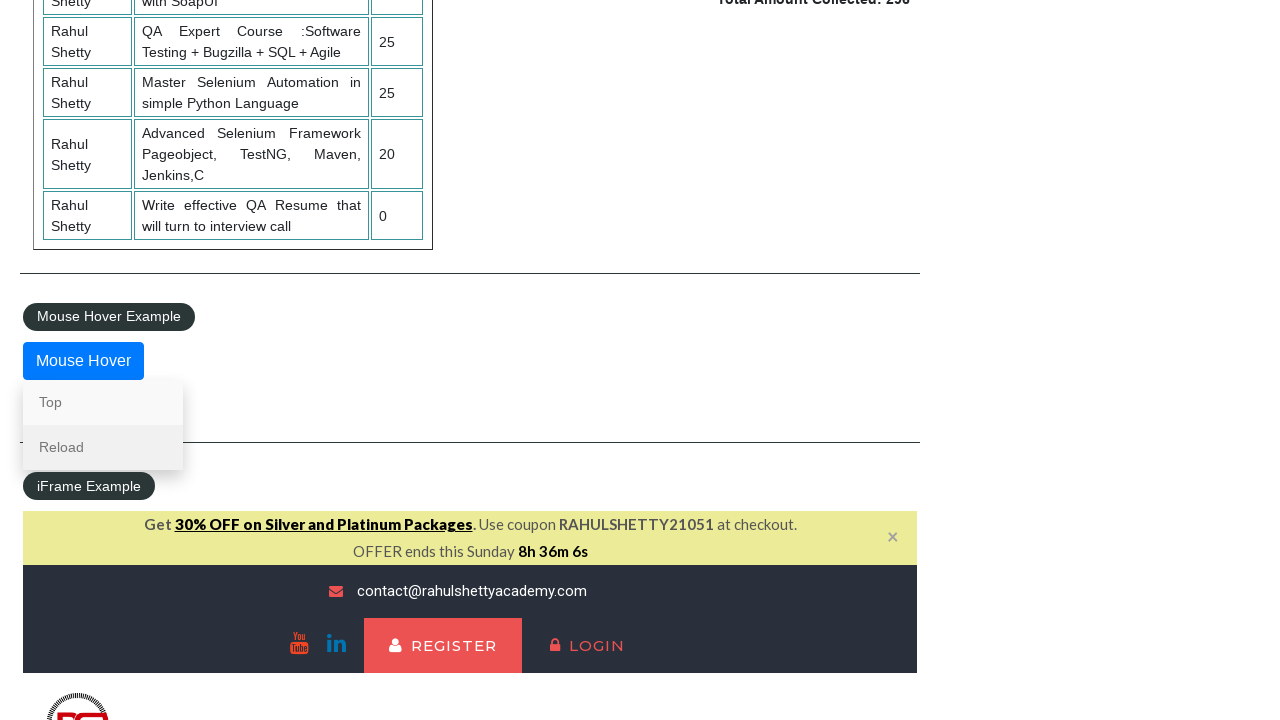

Clicked on 'Reload' link at (103, 447) on text=Reload
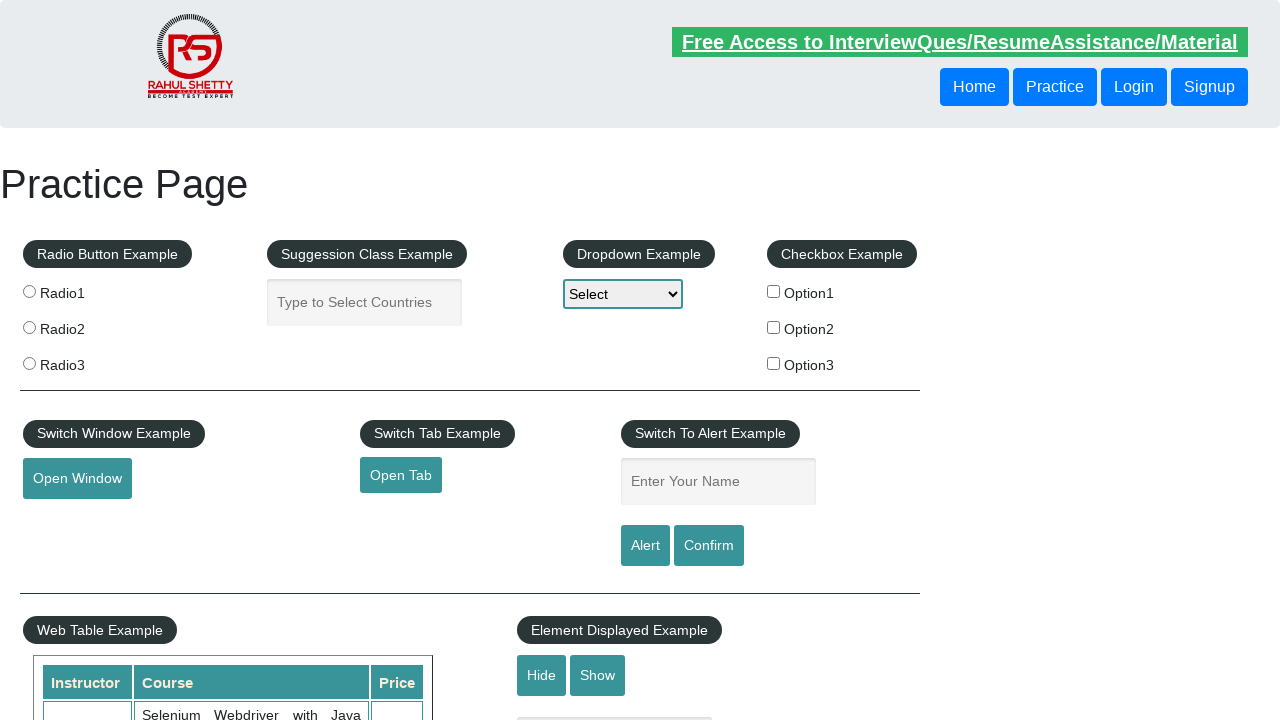

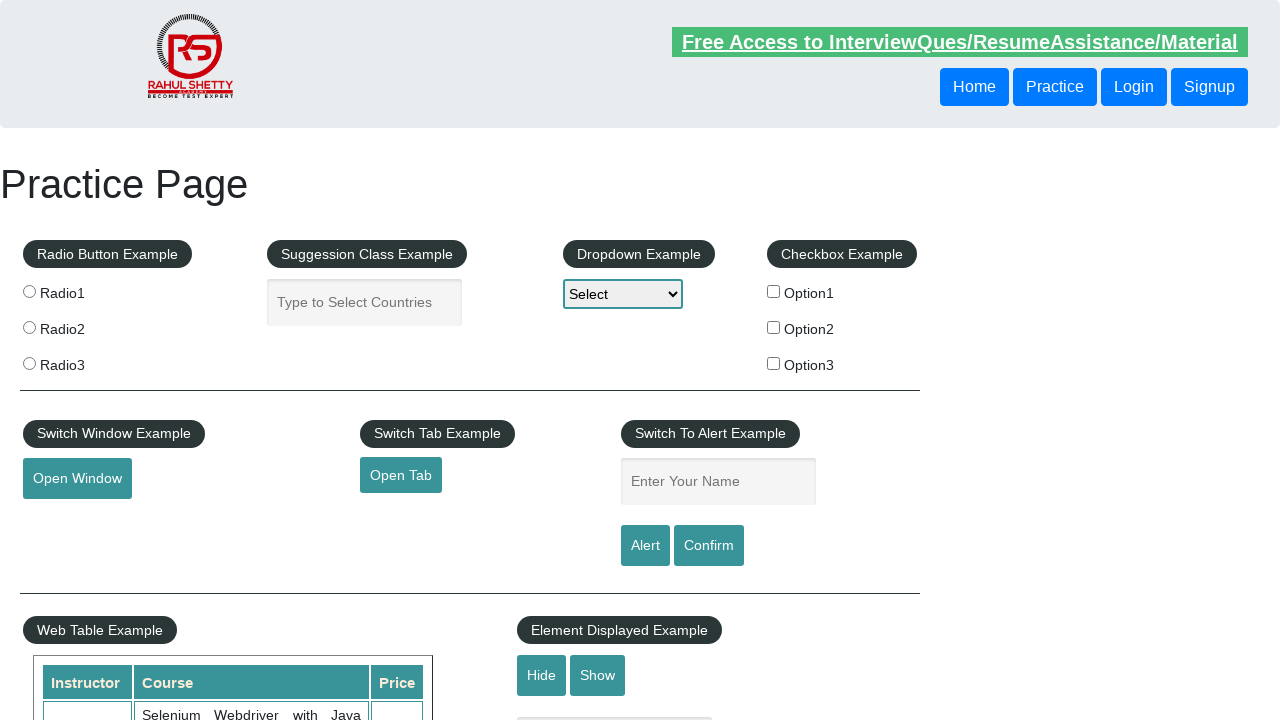